Tests clicking a button identified by its class attribute three times and accepting the alert dialog that appears after each click

Starting URL: http://uitestingplayground.com/classattr

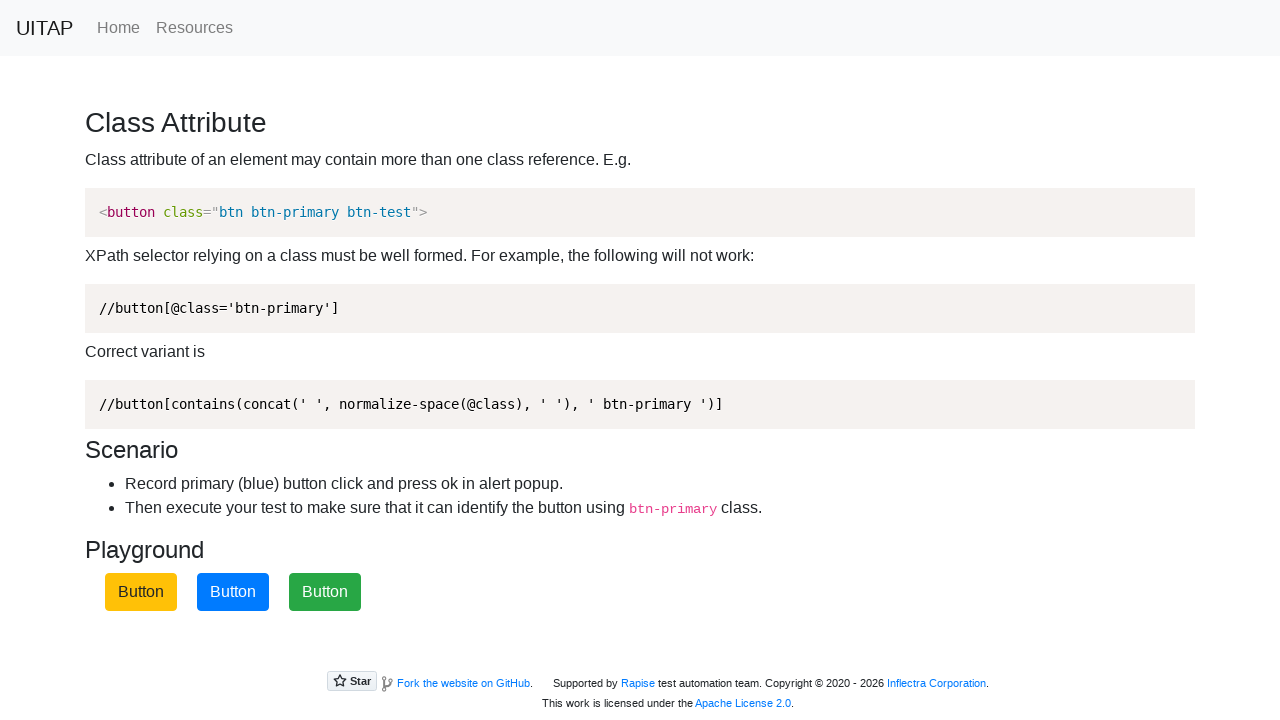

Clicked the blue button with btn-primary class at (233, 592) on button.btn-primary
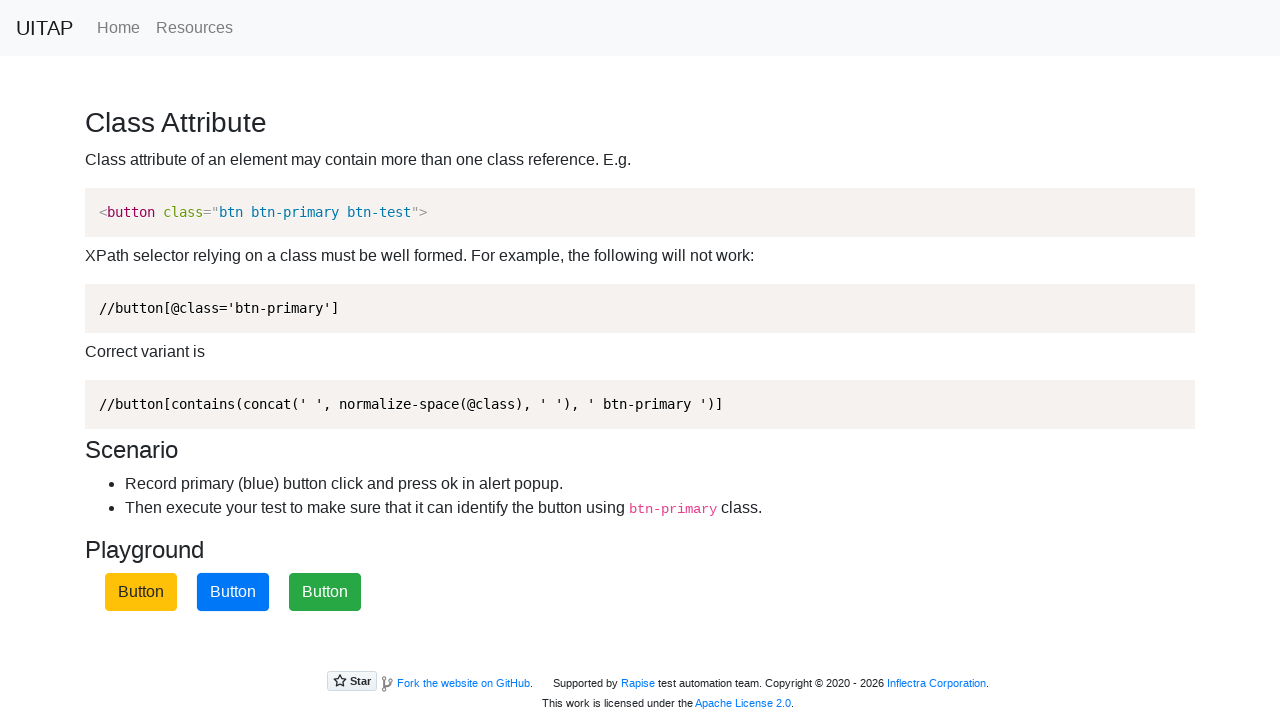

Set up dialog handler to accept alert
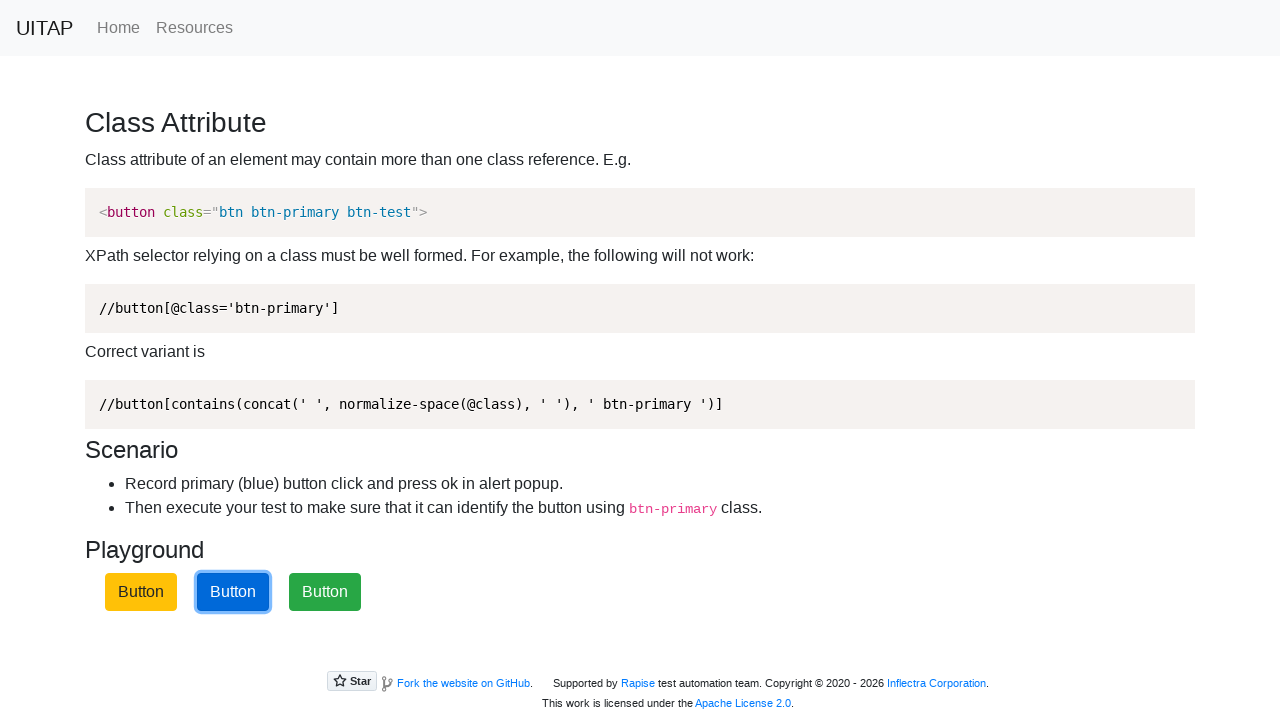

Clicked the blue button with btn-primary class at (233, 592) on button.btn-primary
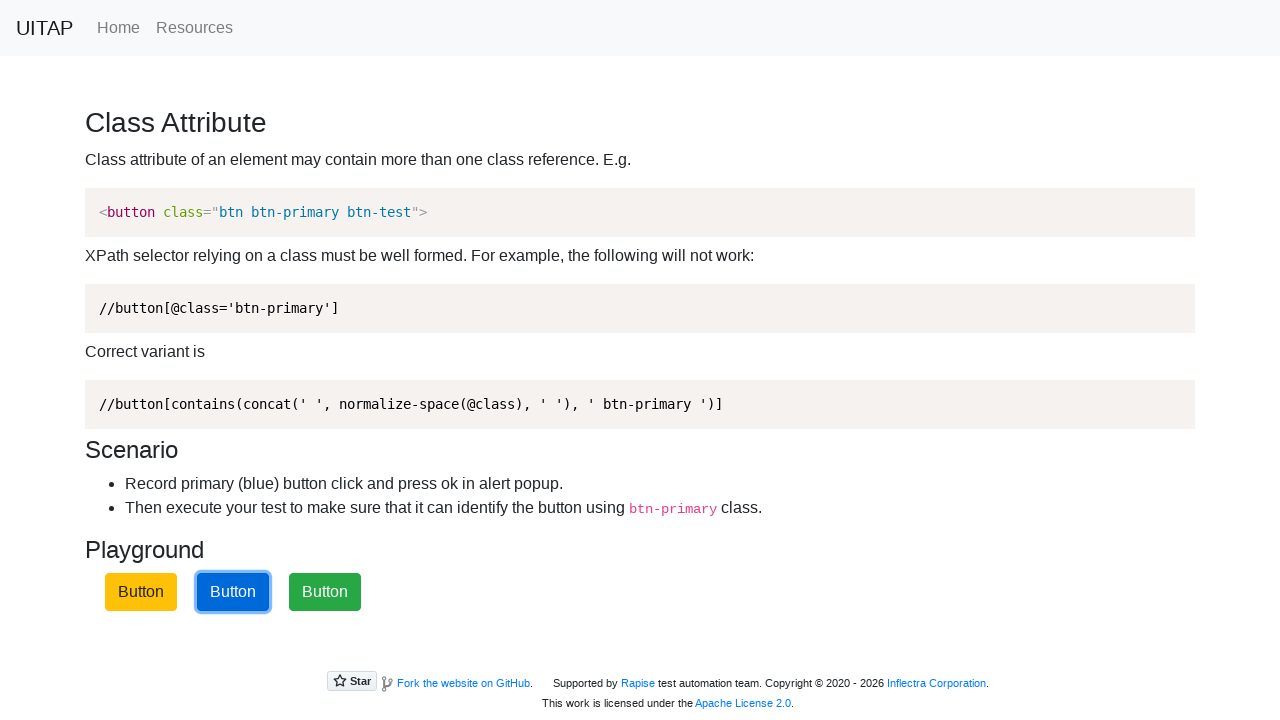

Set up dialog handler to accept alert
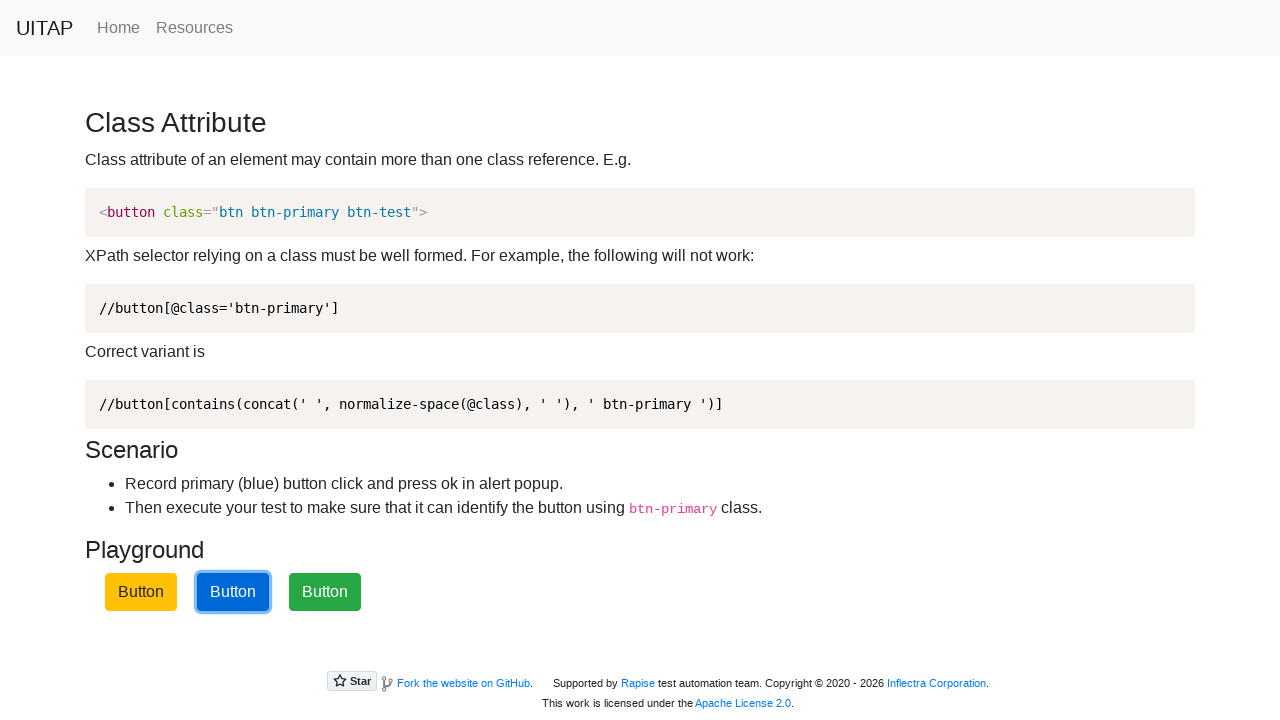

Clicked the blue button with btn-primary class at (233, 592) on button.btn-primary
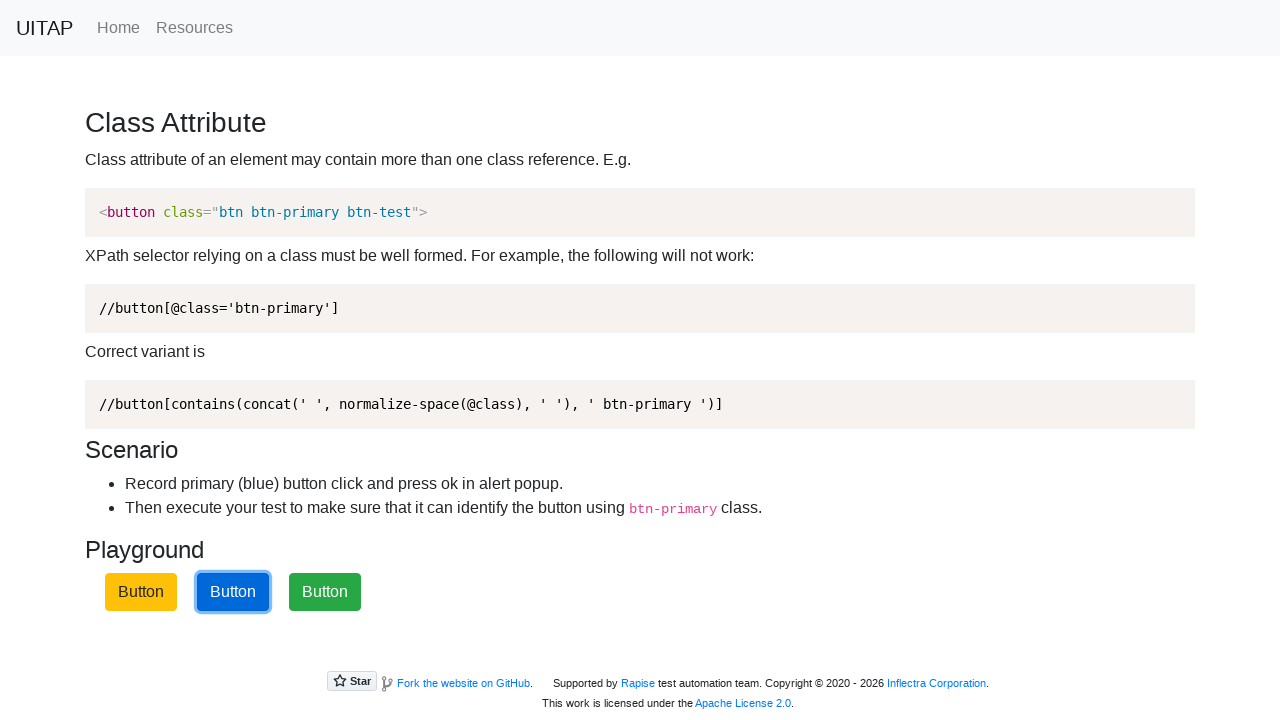

Set up dialog handler to accept alert
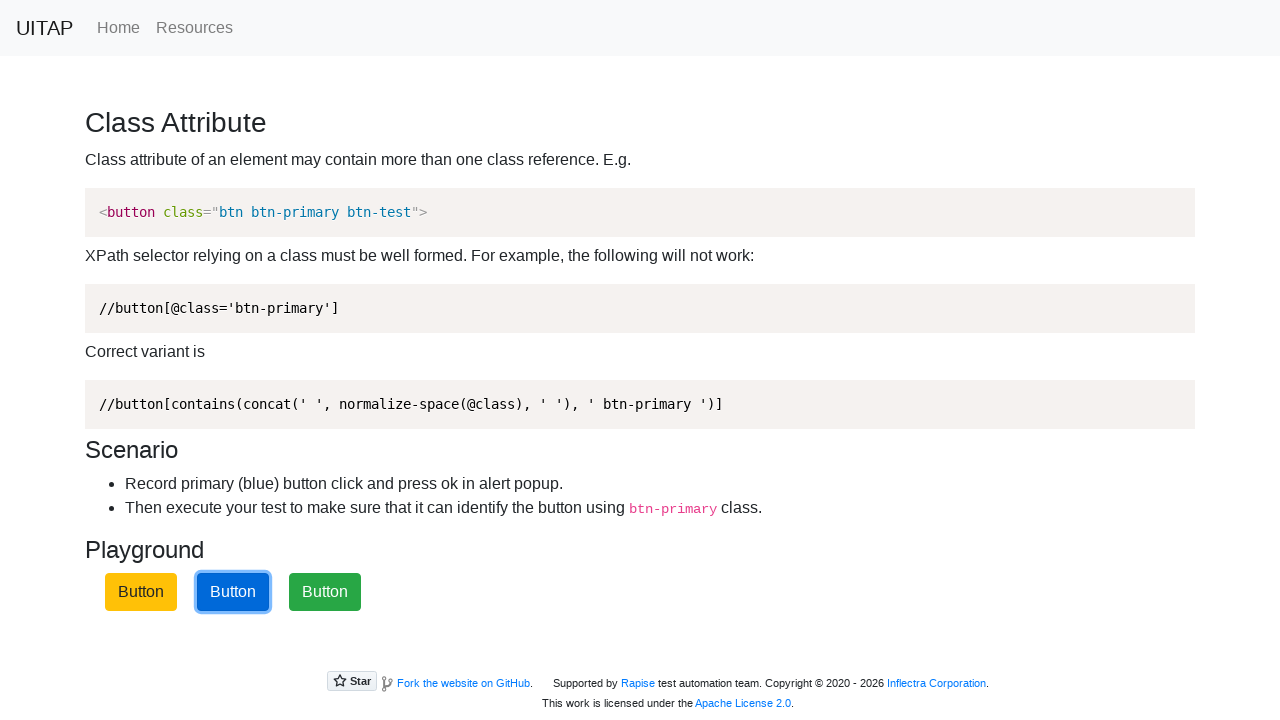

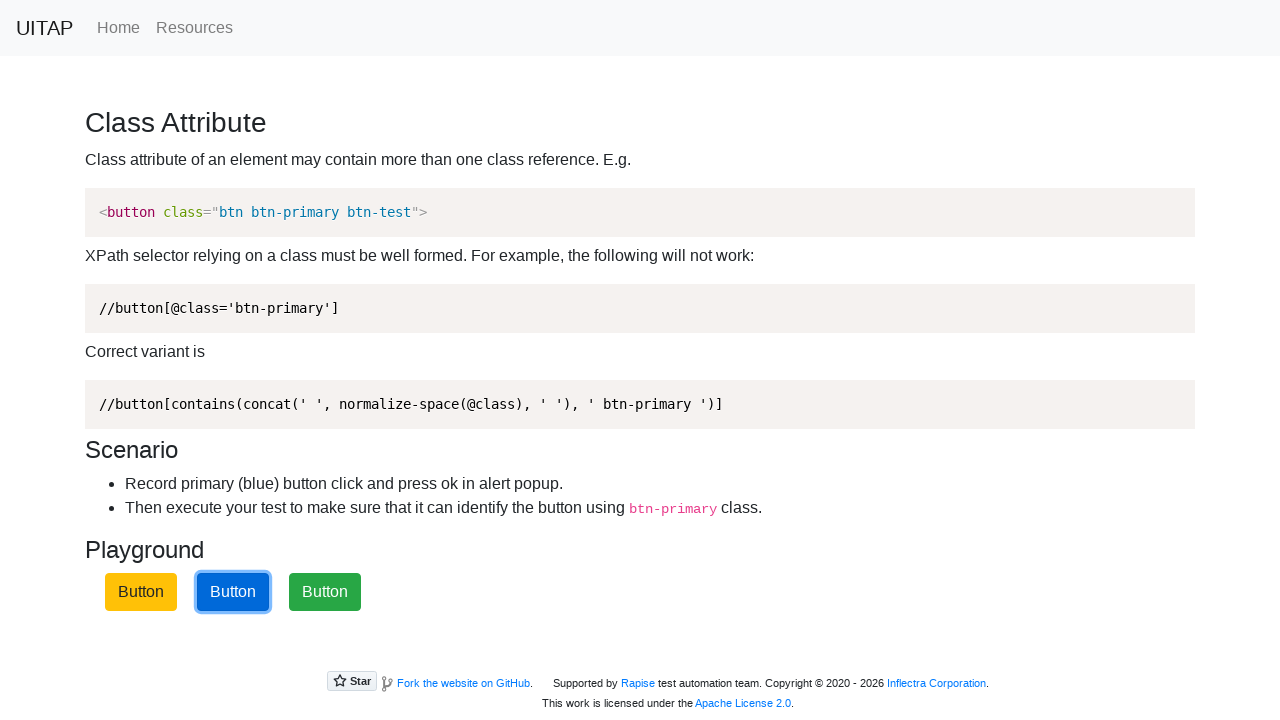